Tests dynamic dropdown functionality on a flight booking practice page by selecting origin and destination airports and checking the student discount option

Starting URL: https://rahulshettyacademy.com/dropdownsPractise/

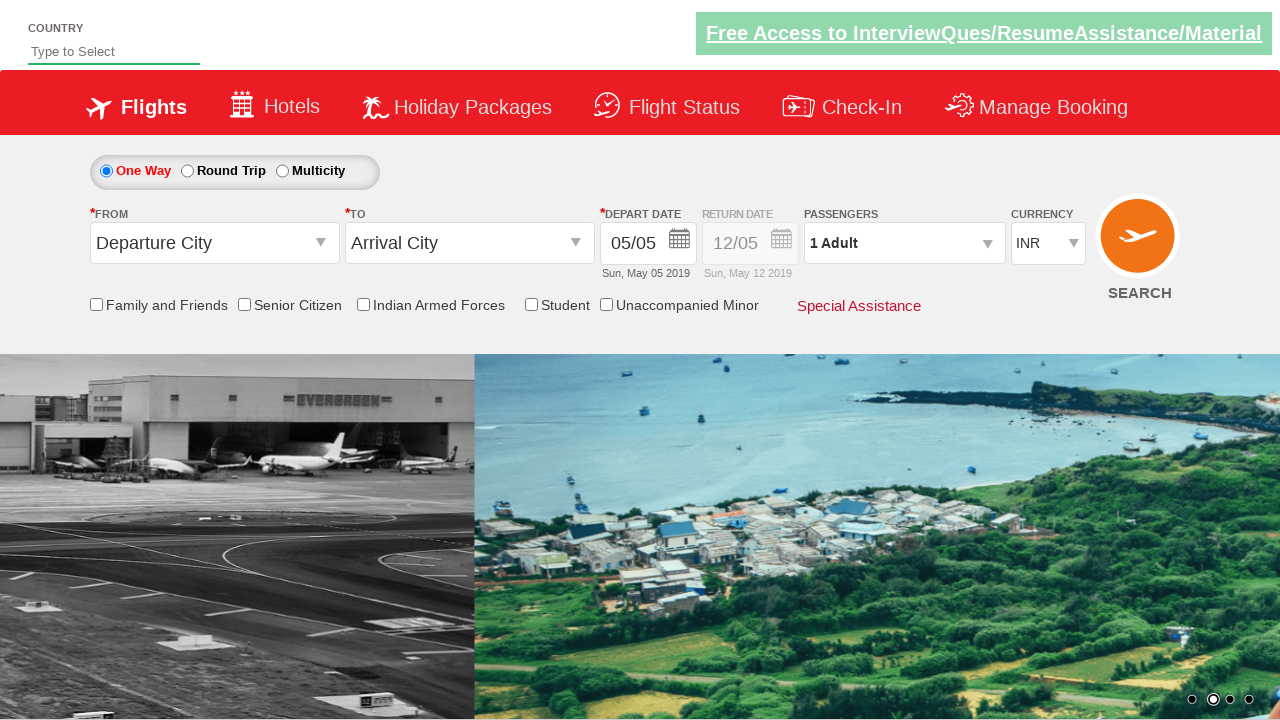

Clicked on origin station dropdown at (214, 243) on #ctl00_mainContent_ddl_originStation1_CTXT
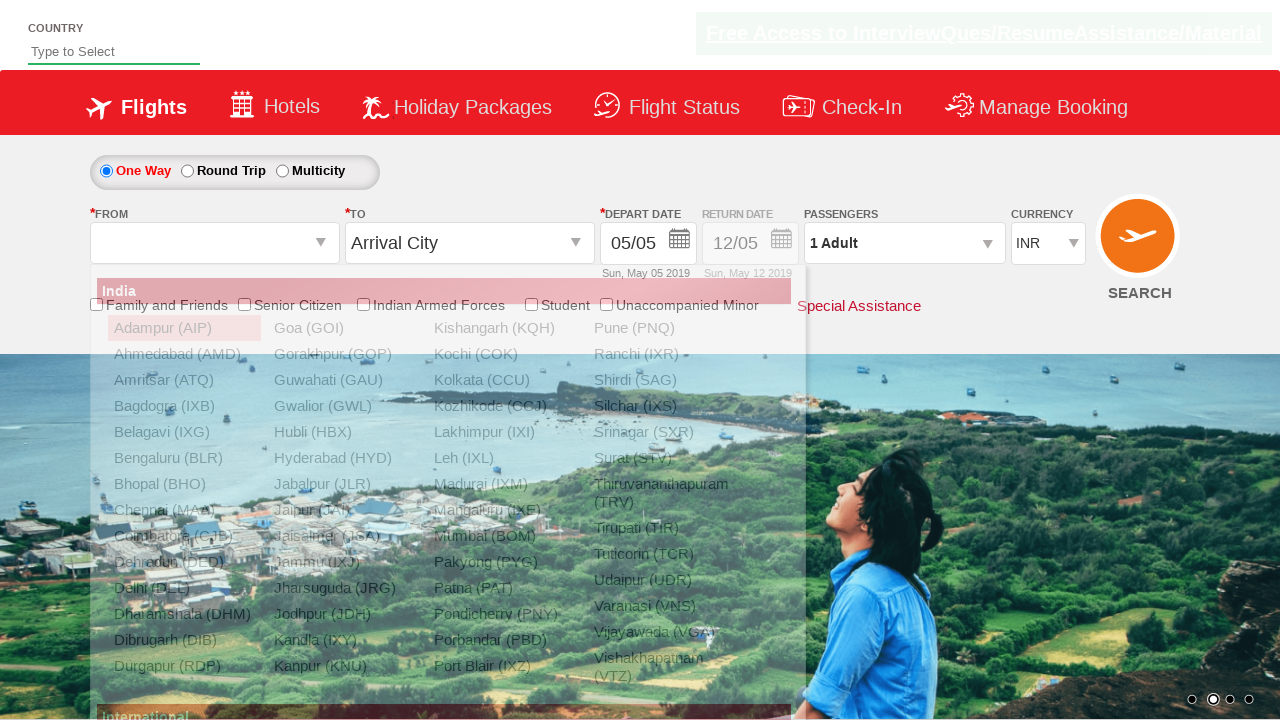

Selected Chennai (MAA) as origin airport at (184, 510) on a[value='MAA']
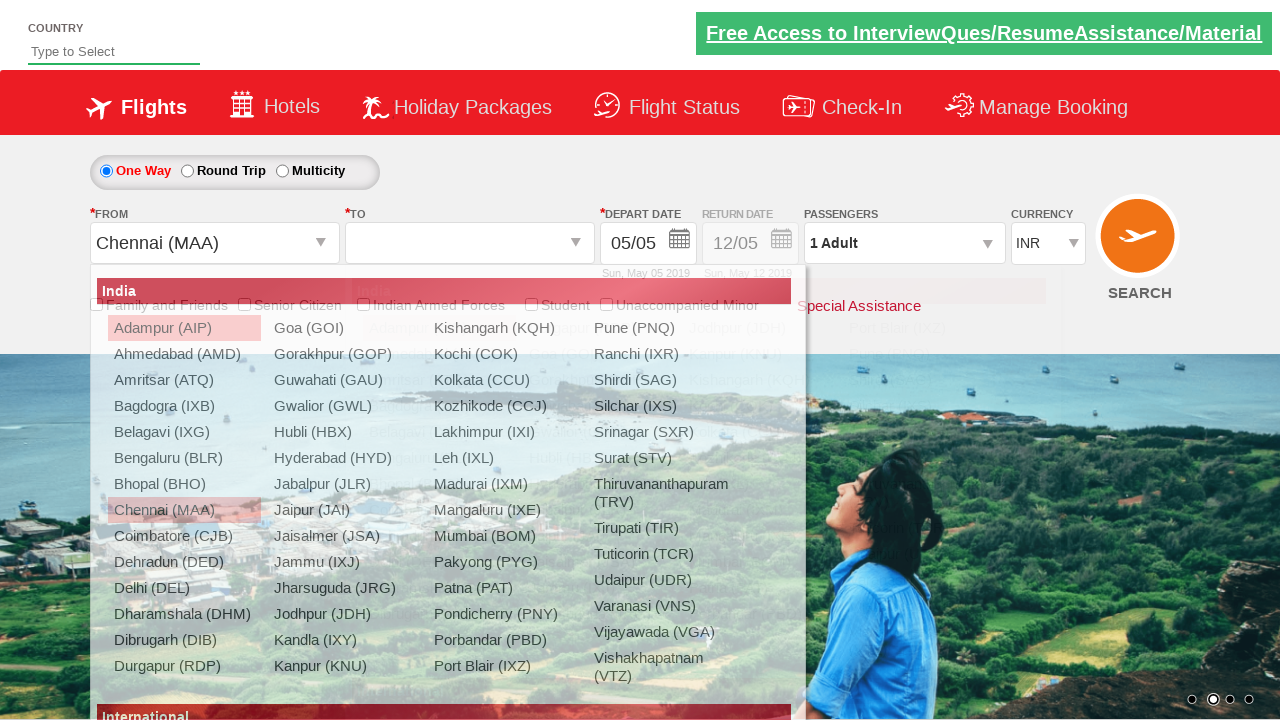

Clicked on destination station dropdown at (470, 243) on #ctl00_mainContent_ddl_destinationStation1_CTXT
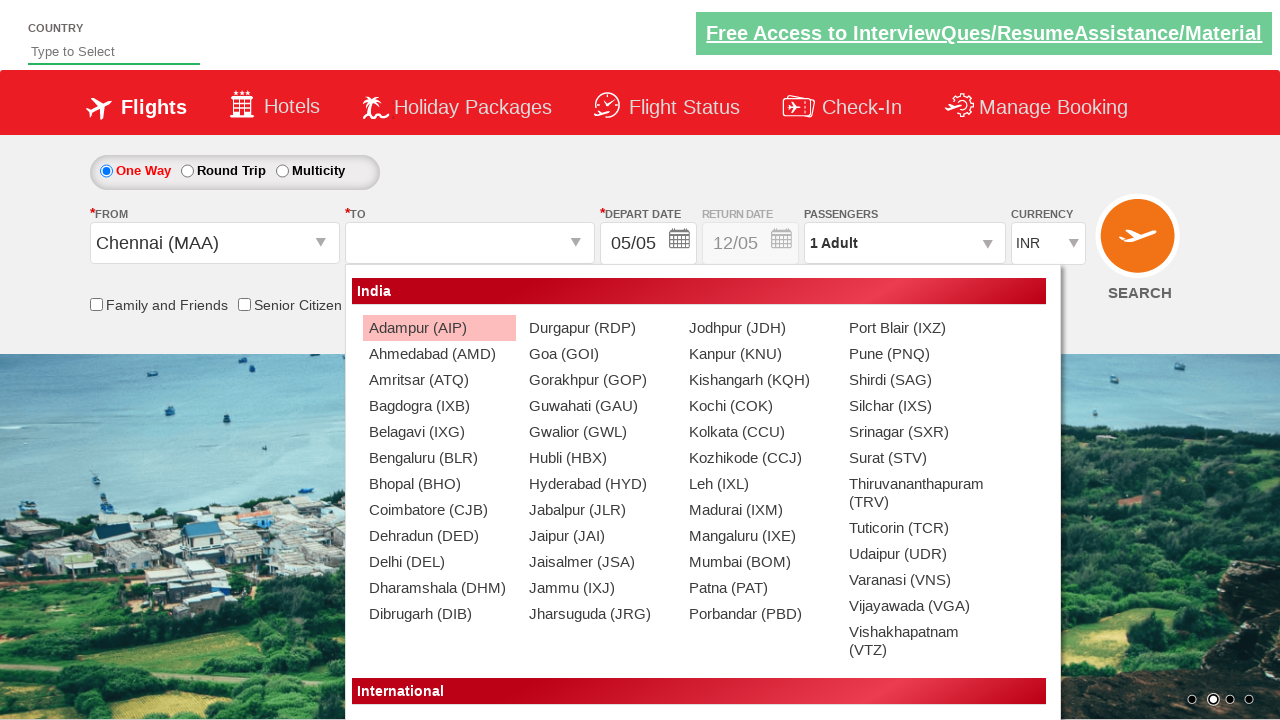

Selected Goa (GOI) as destination airport at (599, 354) on (//a[@value='GOI'])[2]
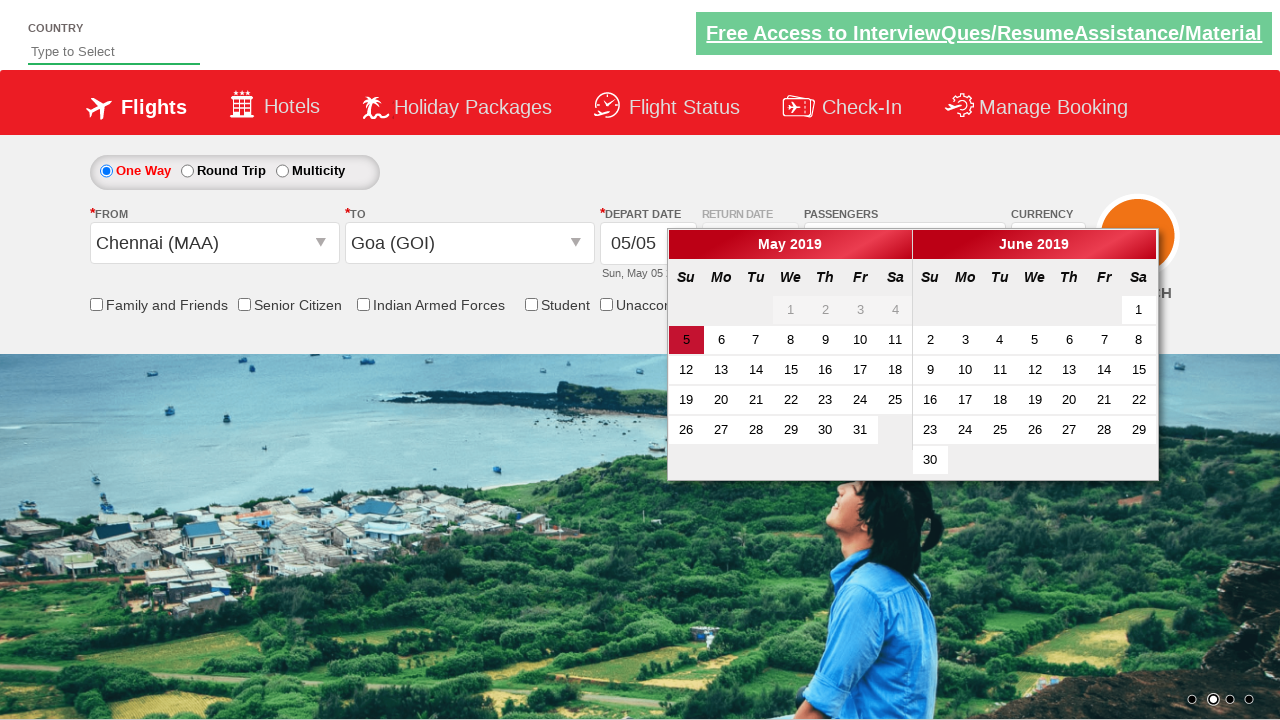

Checked student discount option at (531, 304) on #ctl00_mainContent_chk_StudentDiscount
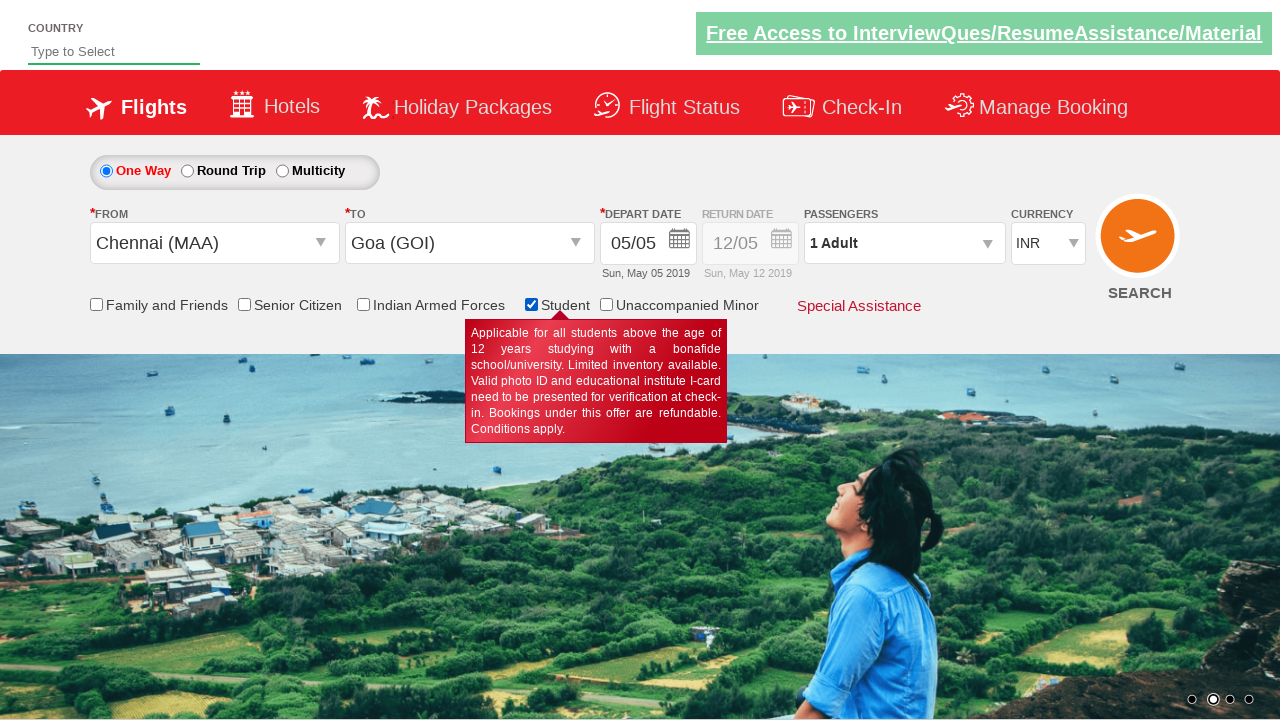

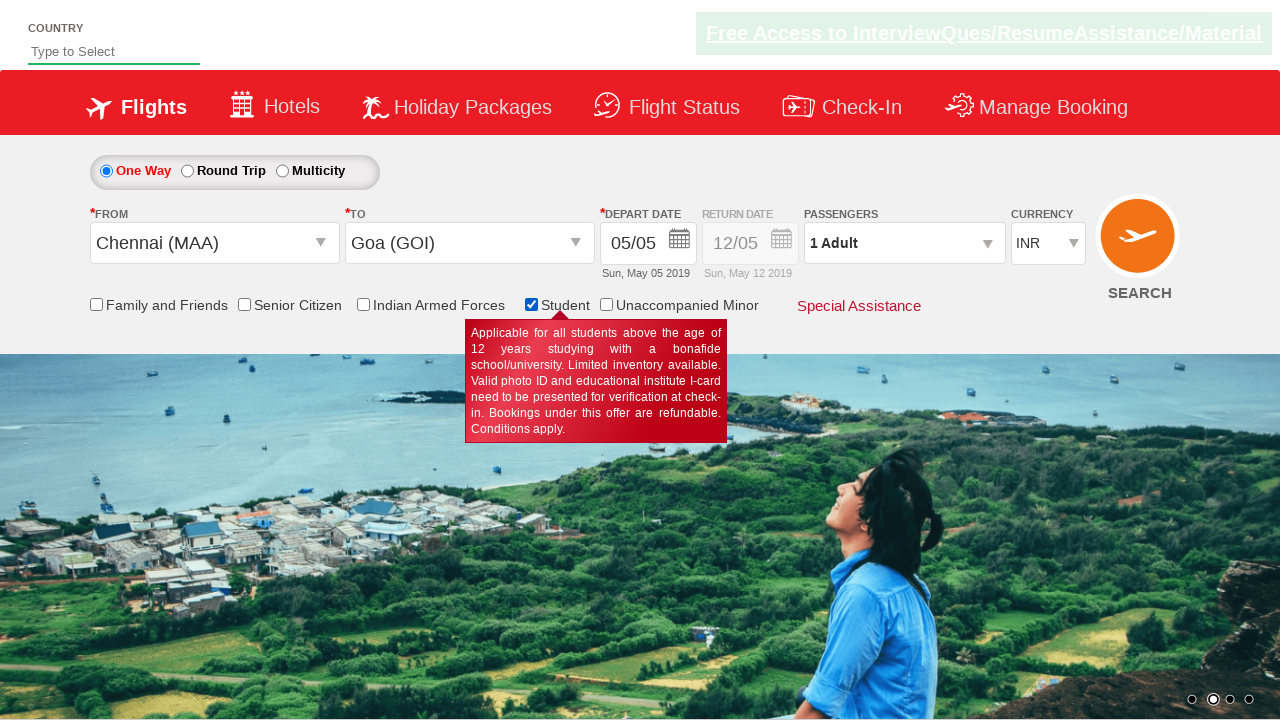